Tests JavaScript alert handling by triggering and interacting with different types of alerts (simple alert, confirm dialog, and prompt dialog)

Starting URL: https://the-internet.herokuapp.com/javascript_alerts

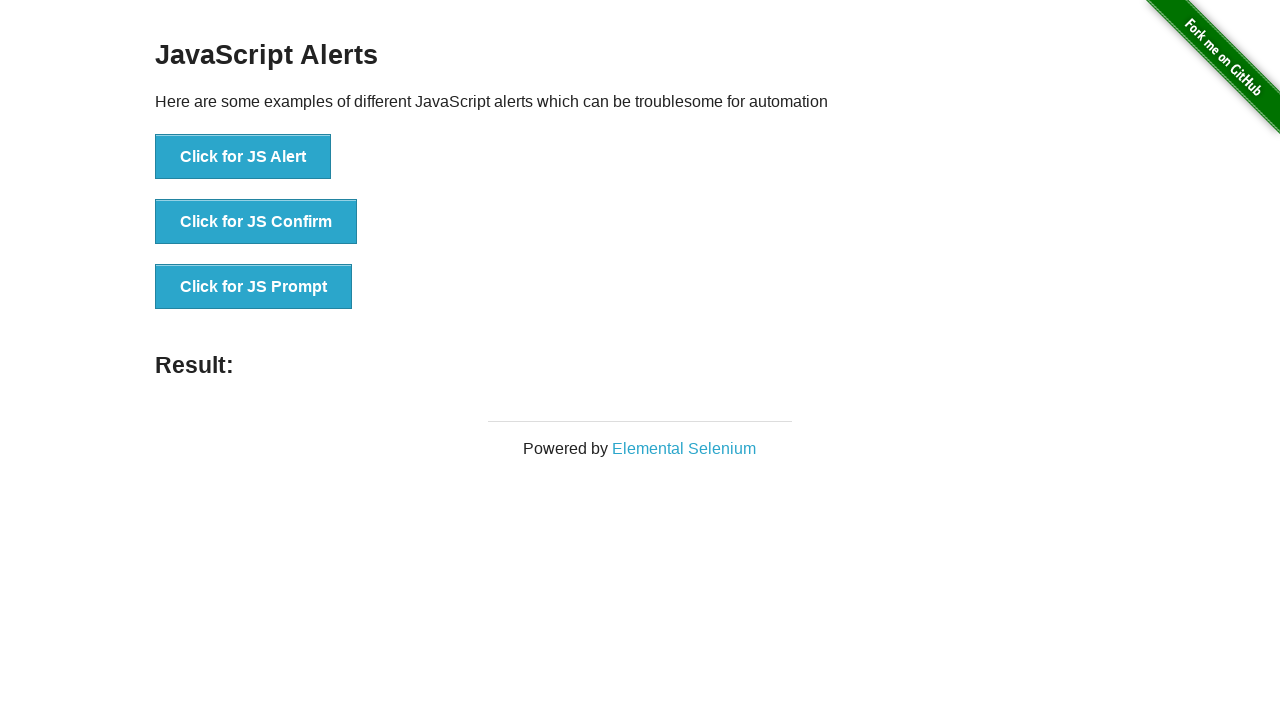

Clicked button to trigger simple JavaScript alert at (243, 157) on xpath=//button[text()='Click for JS Alert']
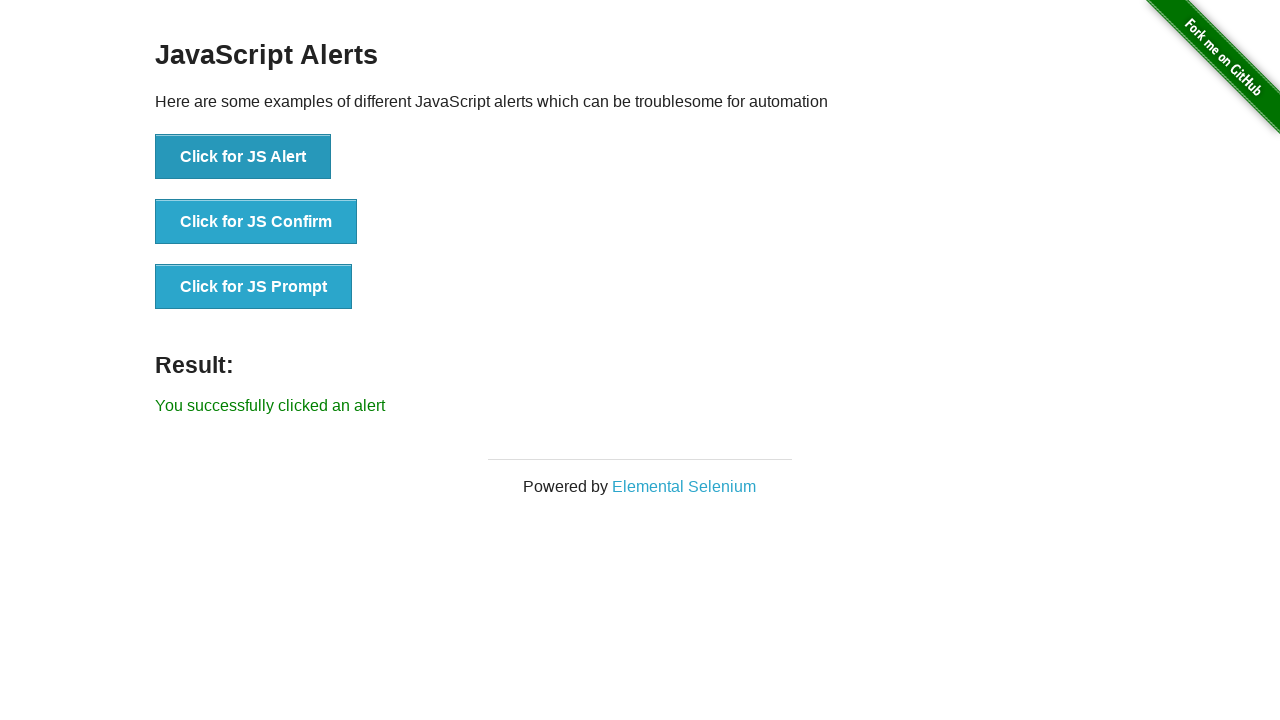

Set up handler to accept alert dialogs
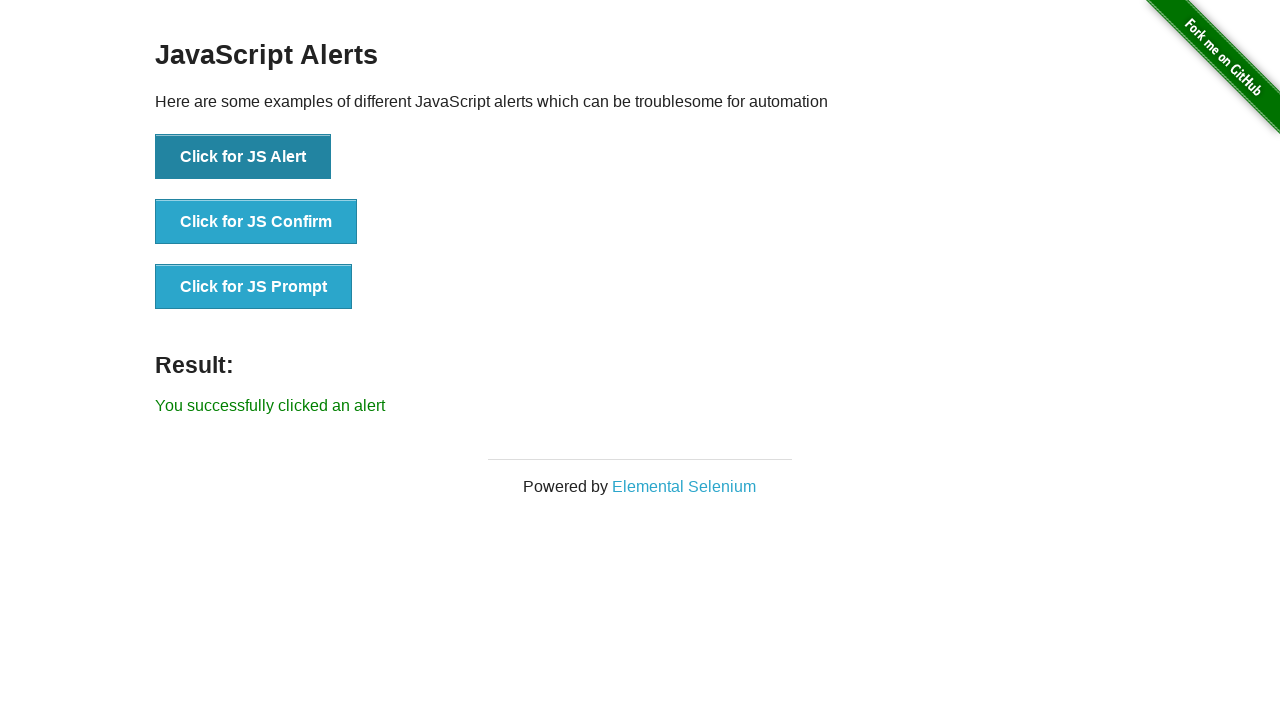

Clicked button to trigger confirm dialog at (256, 222) on xpath=//button[text()='Click for JS Confirm']
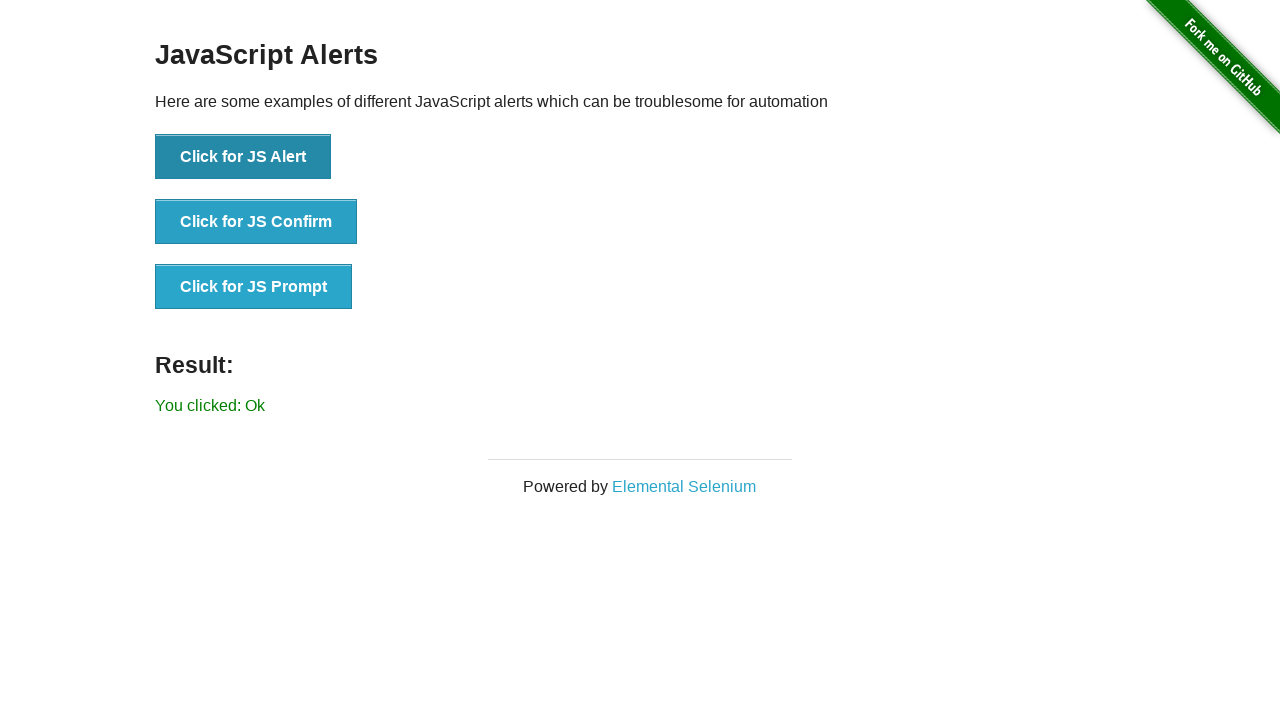

Set up handler to dismiss confirm dialog
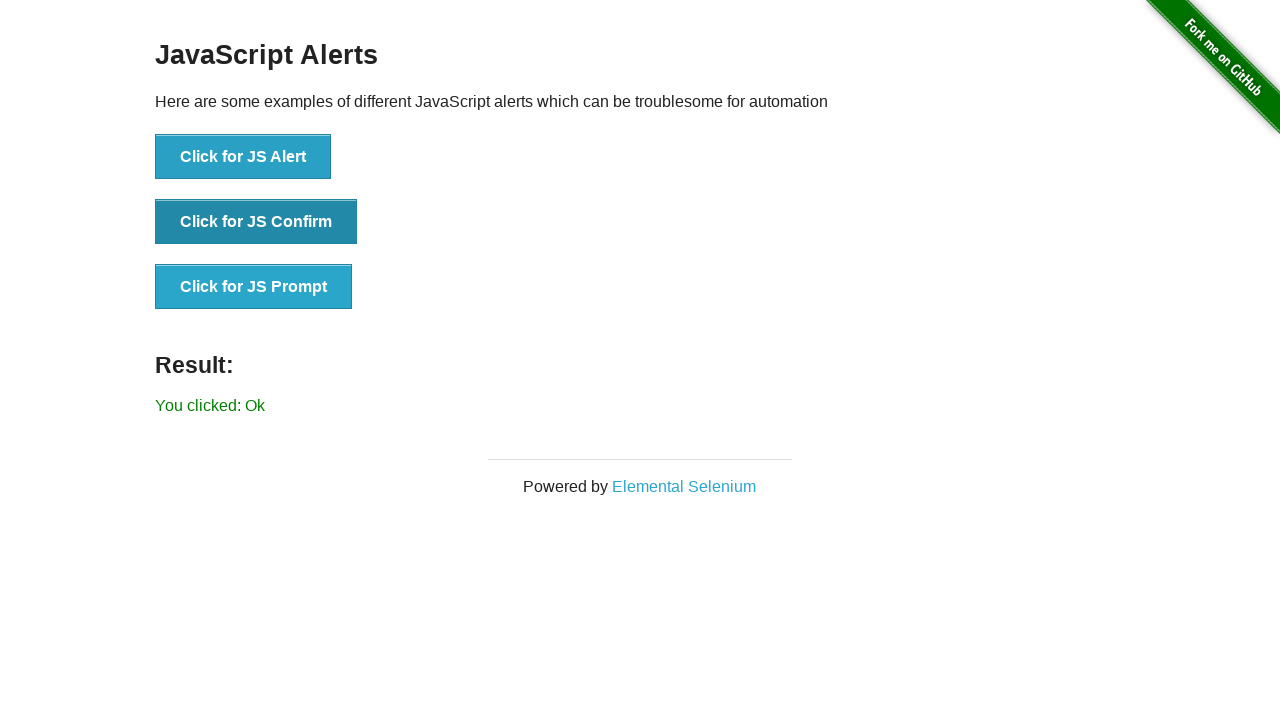

Clicked button again to trigger confirm dialog and dismiss it at (256, 222) on xpath=//button[text()='Click for JS Confirm']
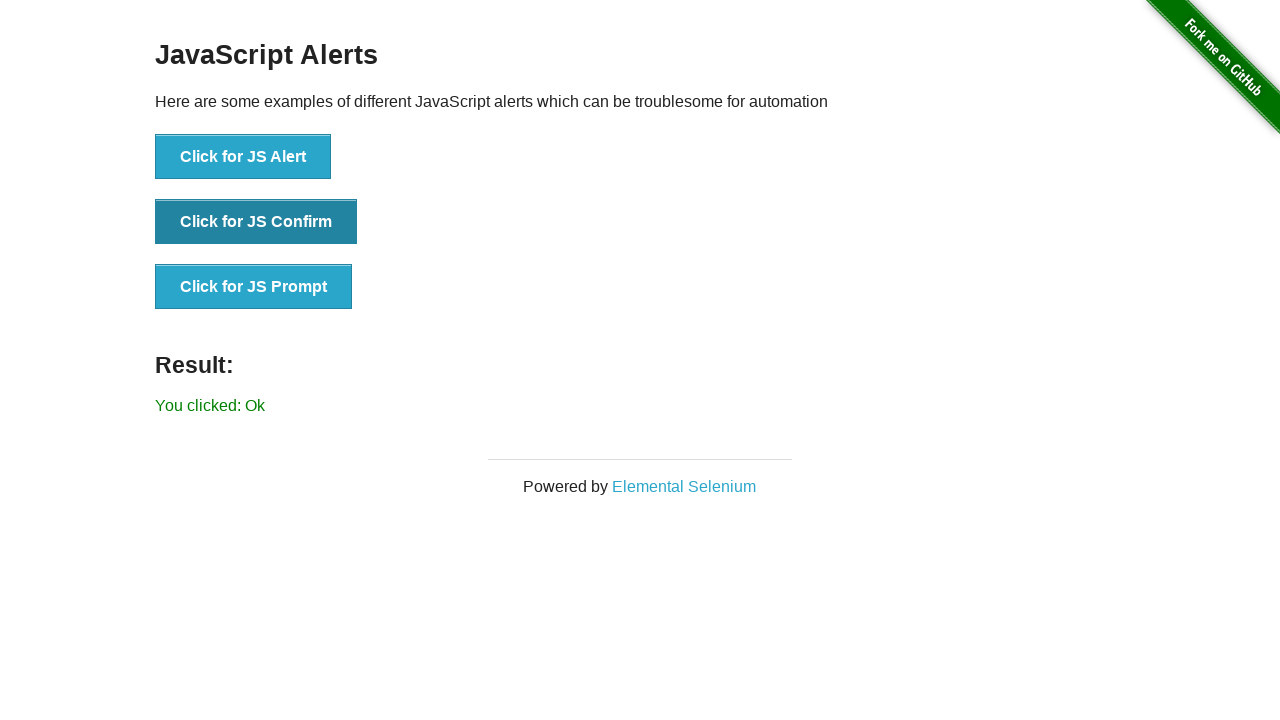

Clicked button to trigger prompt dialog at (254, 287) on xpath=//button[text()='Click for JS Prompt']
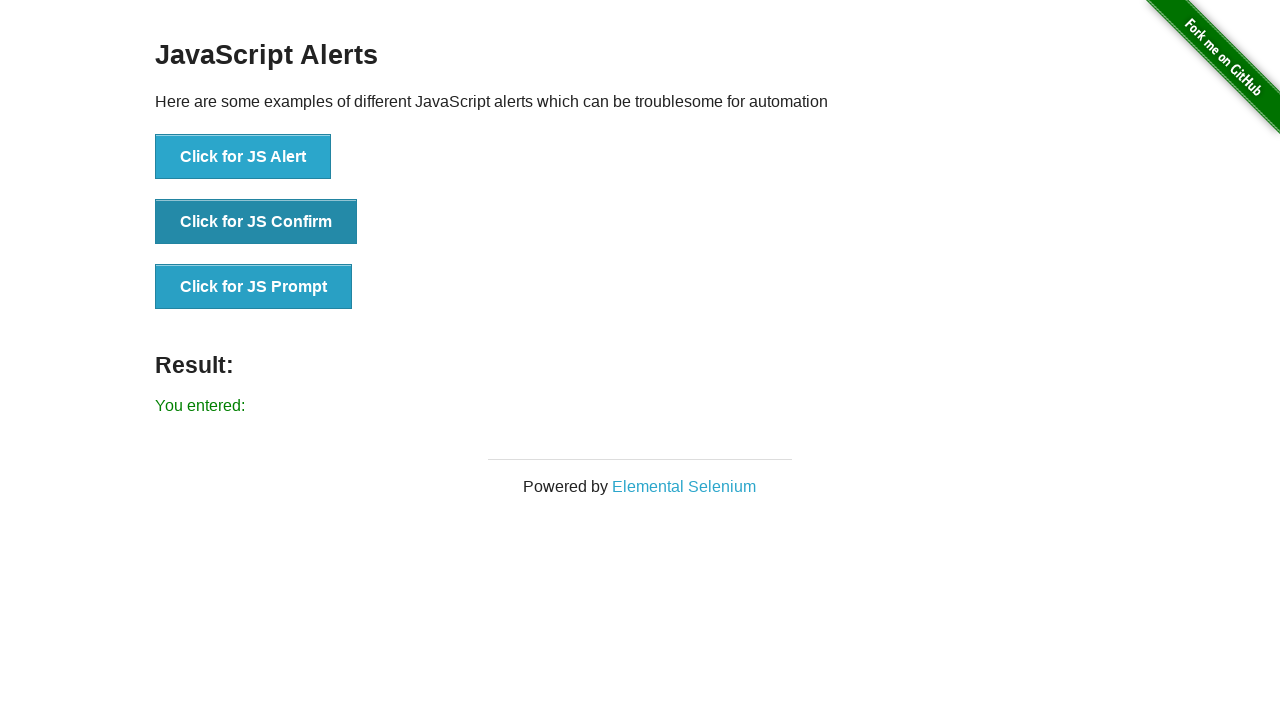

Set up handler to accept prompt dialog with text 'Shuruq Alyami'
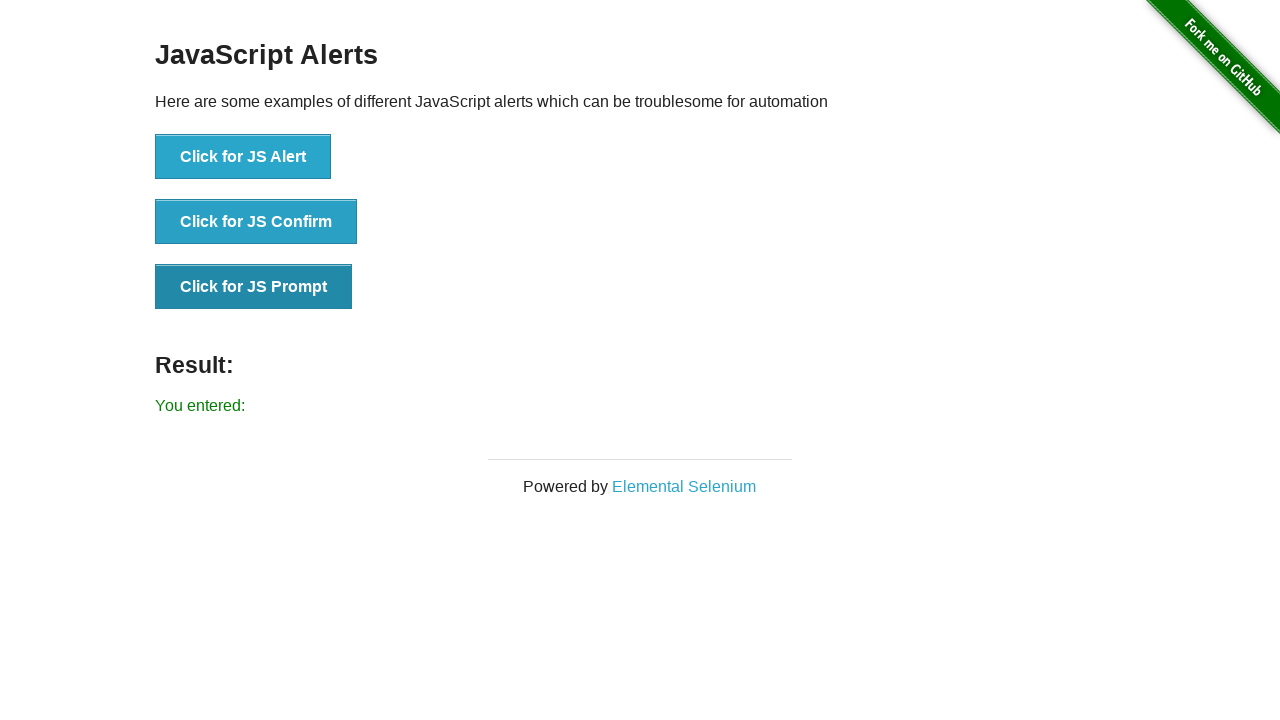

Clicked button again to trigger prompt dialog and fill it with text at (254, 287) on xpath=//button[text()='Click for JS Prompt']
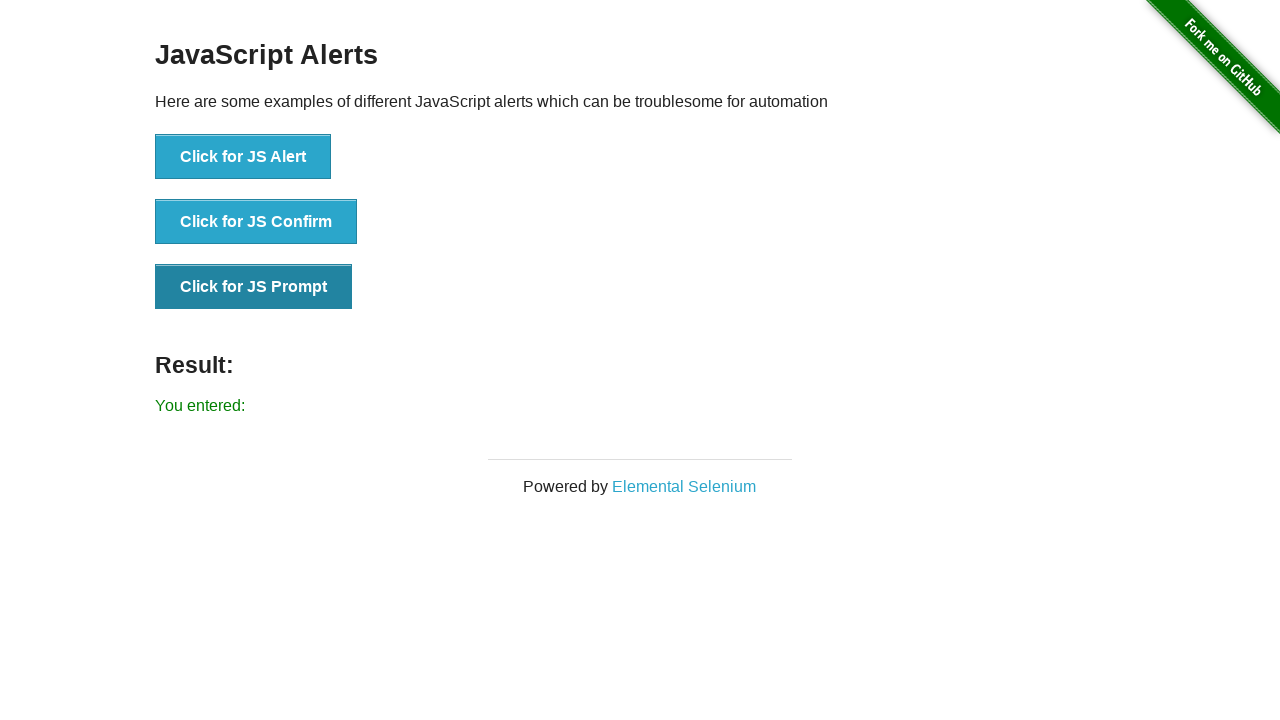

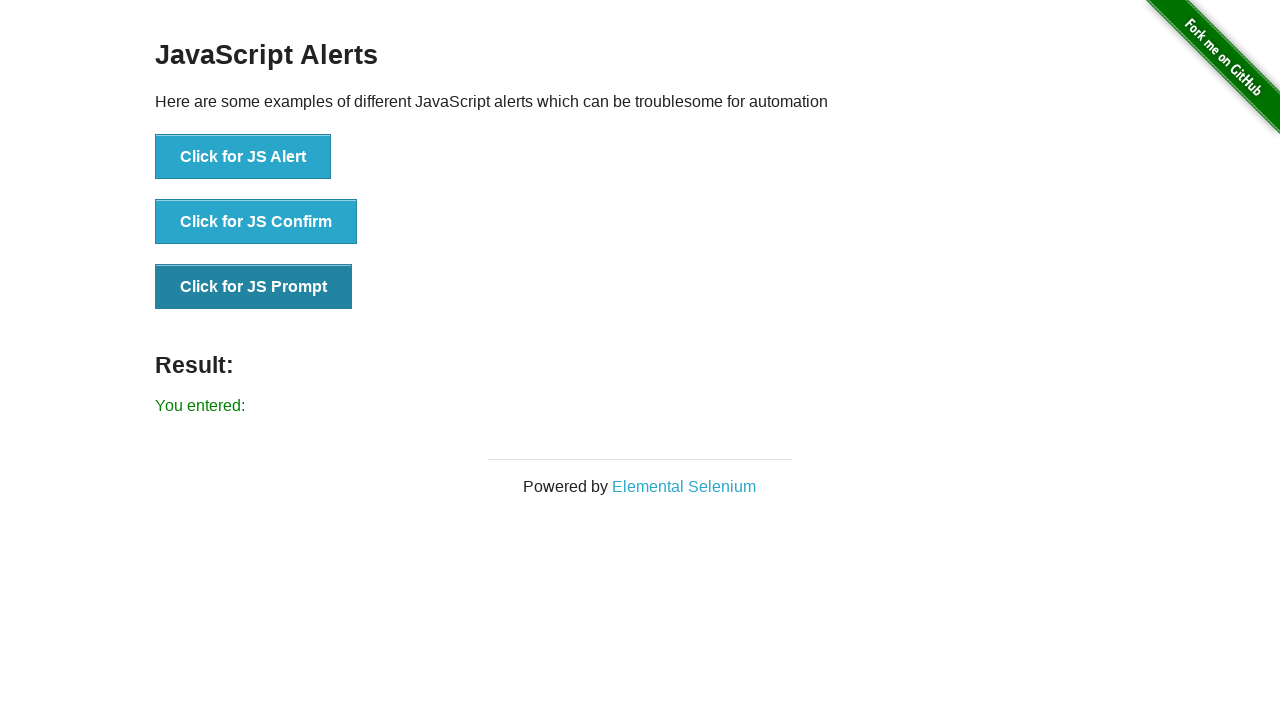